Tests that whitespace is trimmed from edited todo text

Starting URL: https://demo.playwright.dev/todomvc

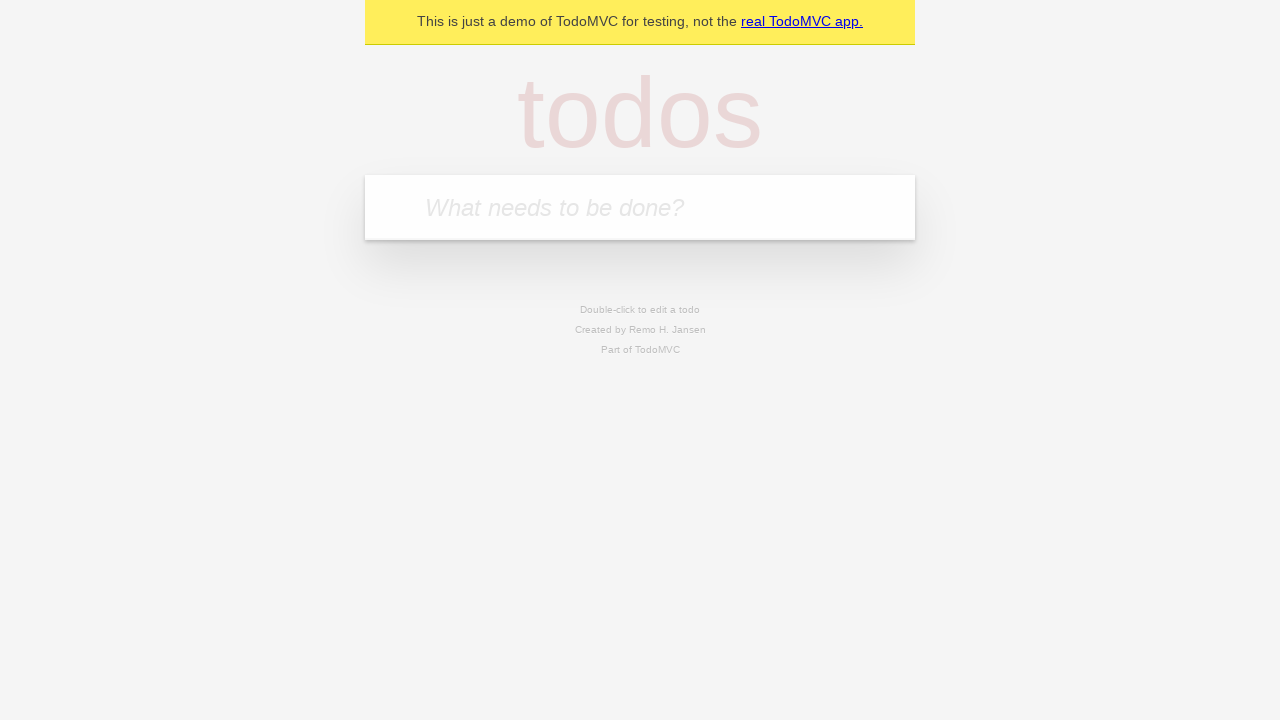

Filled todo input with 'buy some cheese' on internal:attr=[placeholder="What needs to be done?"i]
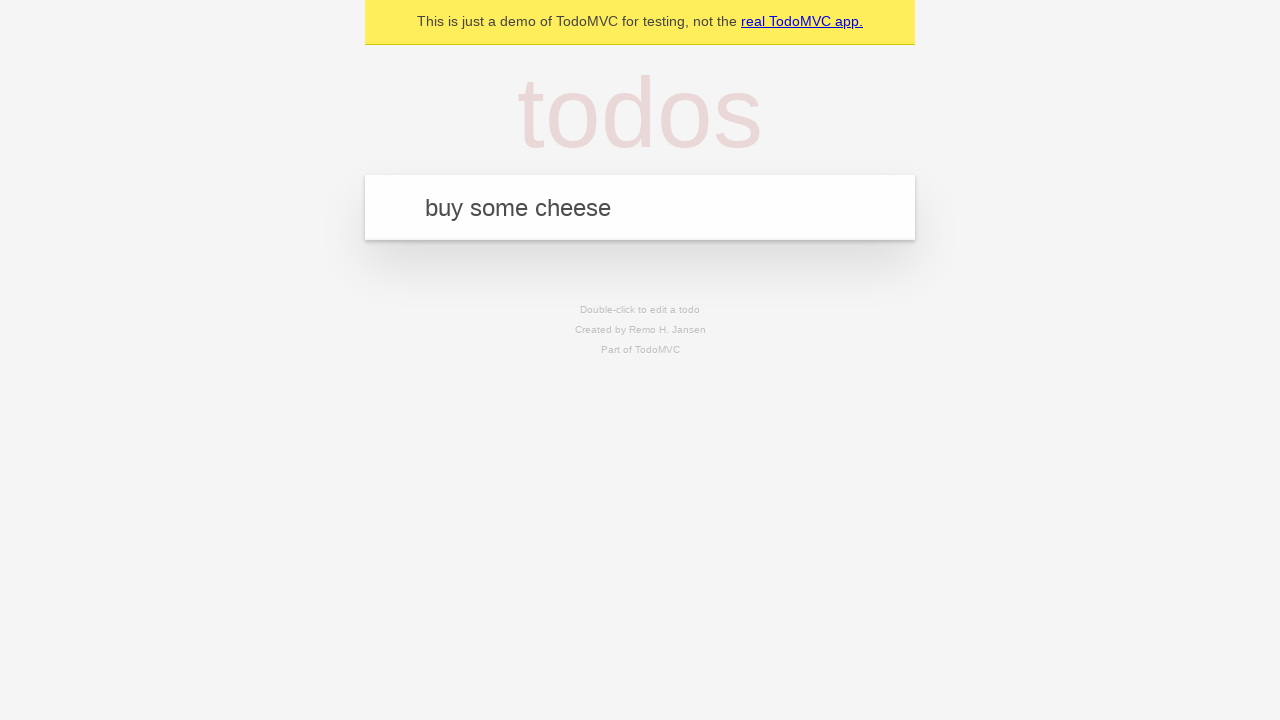

Pressed Enter to create todo 'buy some cheese' on internal:attr=[placeholder="What needs to be done?"i]
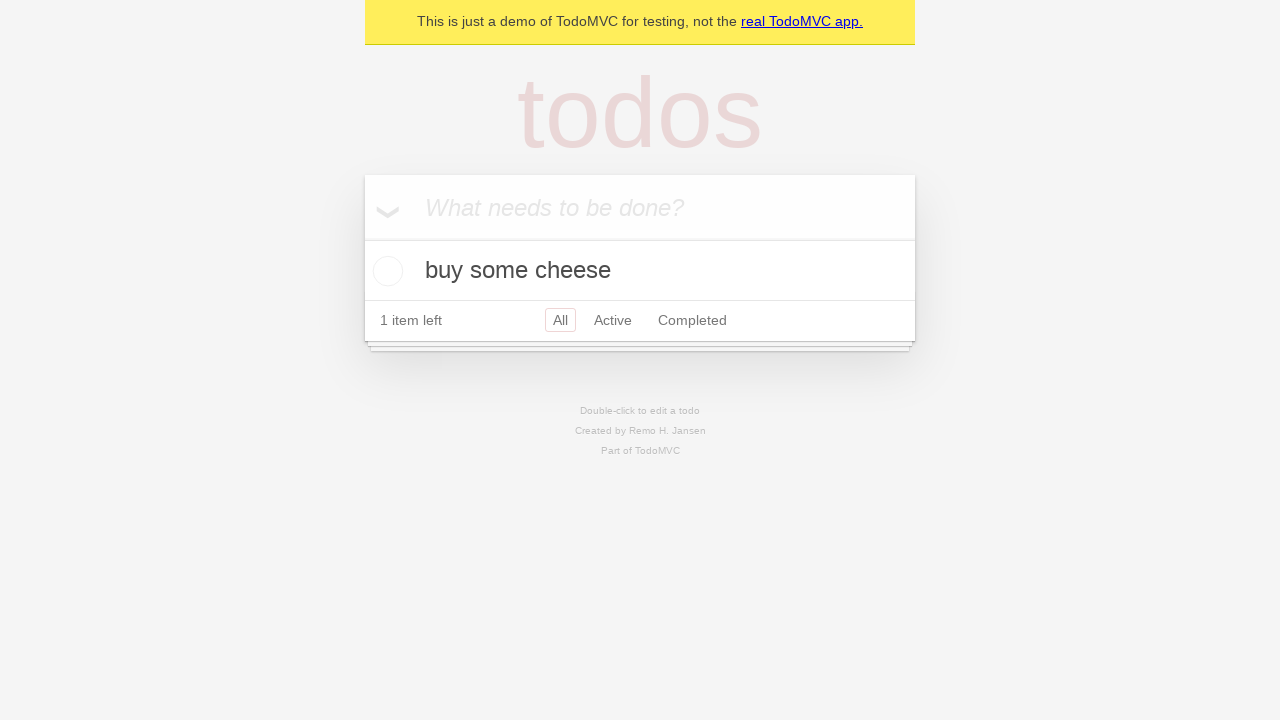

Filled todo input with 'feed the cat' on internal:attr=[placeholder="What needs to be done?"i]
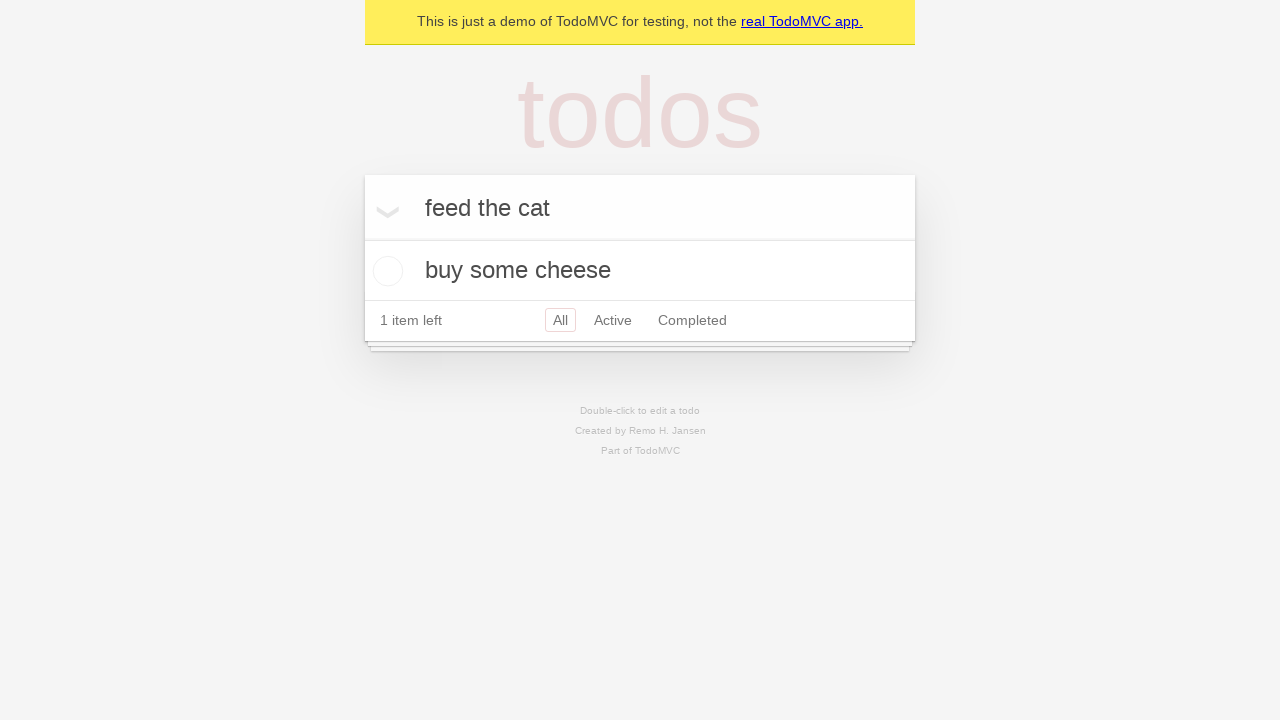

Pressed Enter to create todo 'feed the cat' on internal:attr=[placeholder="What needs to be done?"i]
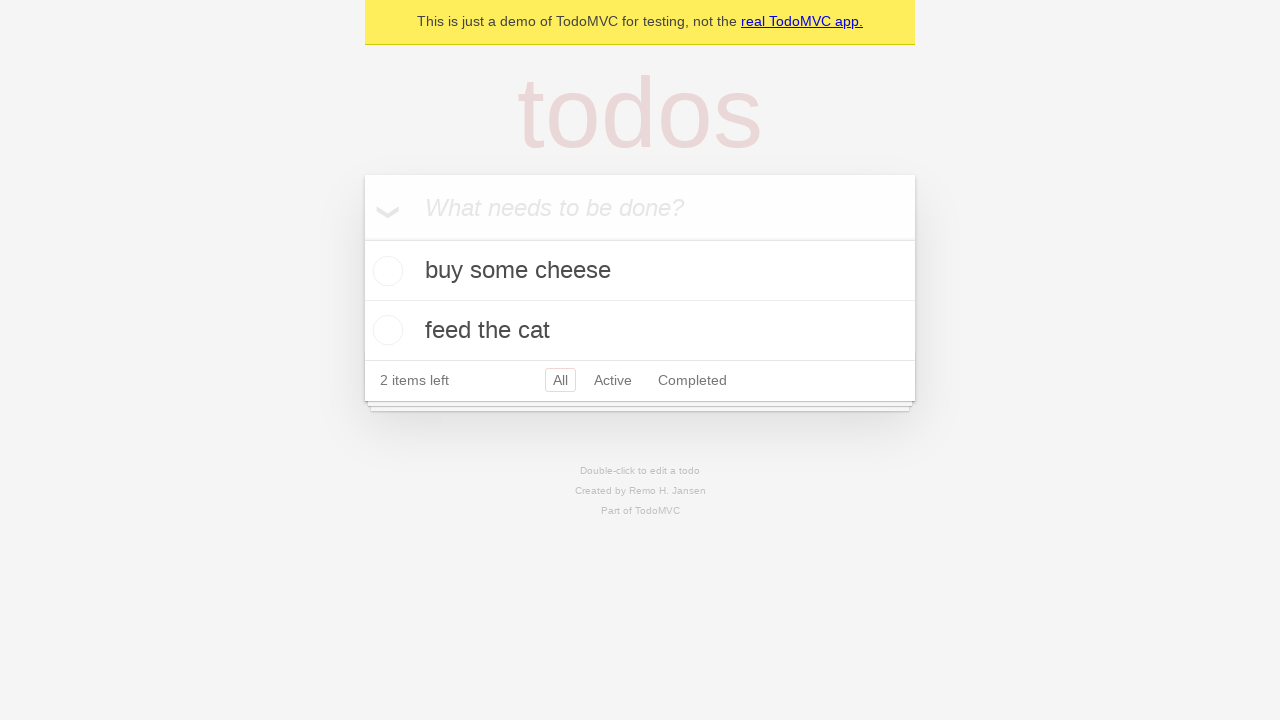

Filled todo input with 'book a doctors appointment' on internal:attr=[placeholder="What needs to be done?"i]
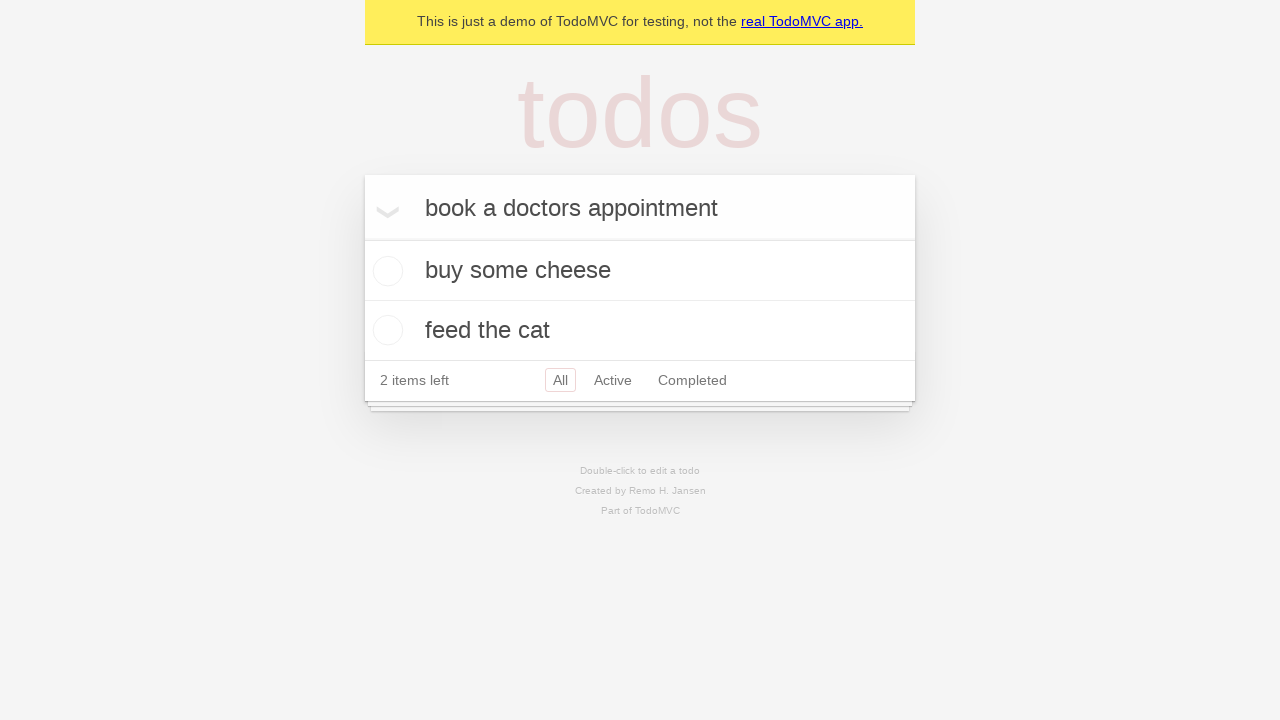

Pressed Enter to create todo 'book a doctors appointment' on internal:attr=[placeholder="What needs to be done?"i]
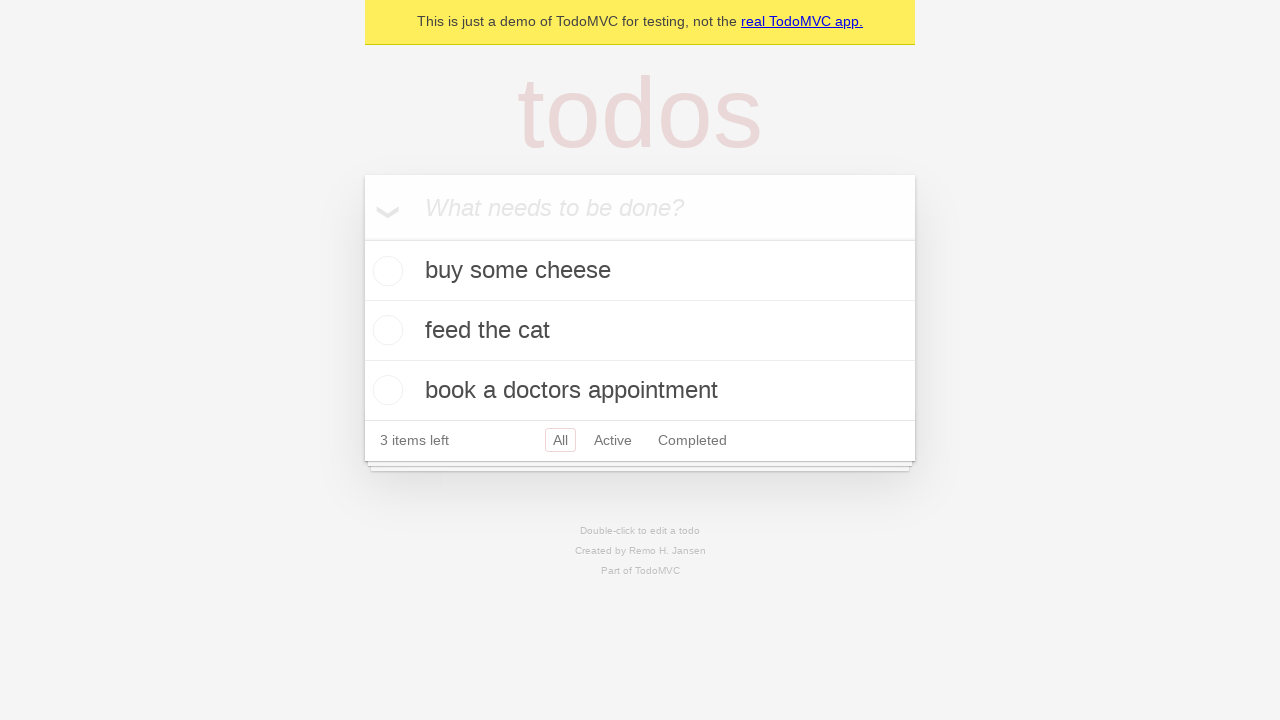

Double-clicked the second todo item to enter edit mode at (640, 331) on internal:testid=[data-testid="todo-item"s] >> nth=1
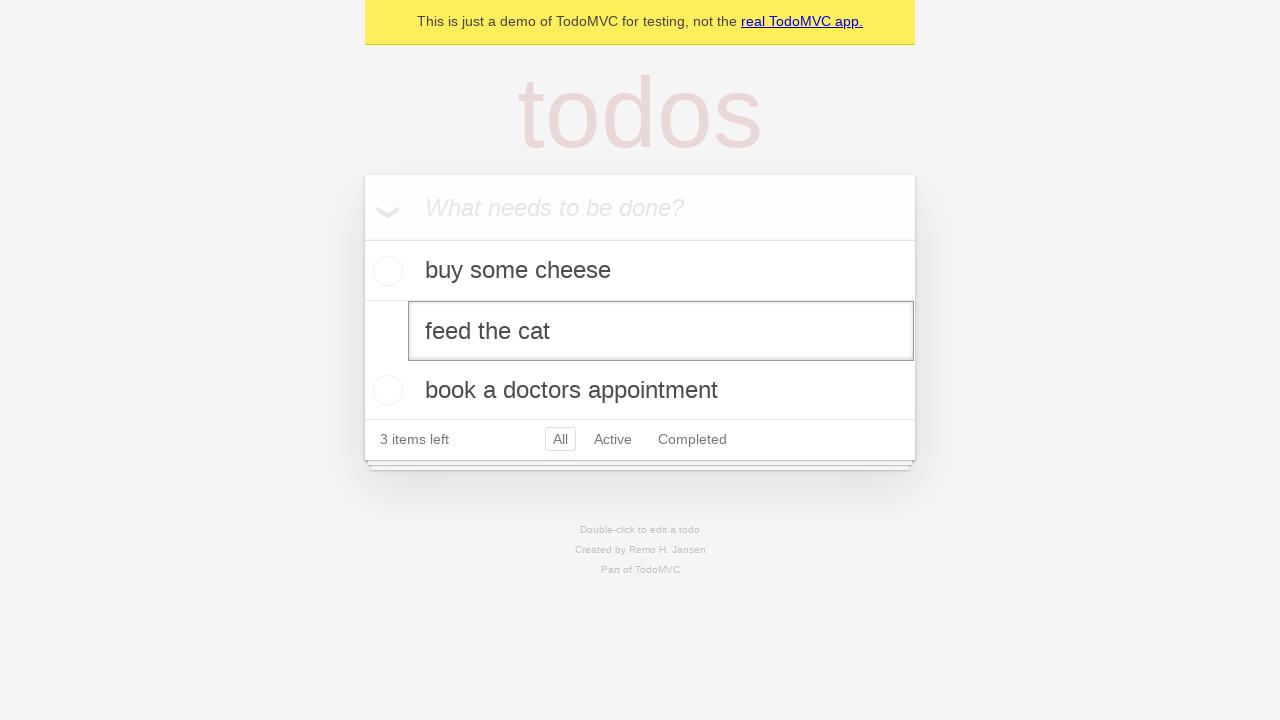

Filled edit textbox with padded whitespace text '    buy some sausages    ' on internal:testid=[data-testid="todo-item"s] >> nth=1 >> internal:role=textbox[nam
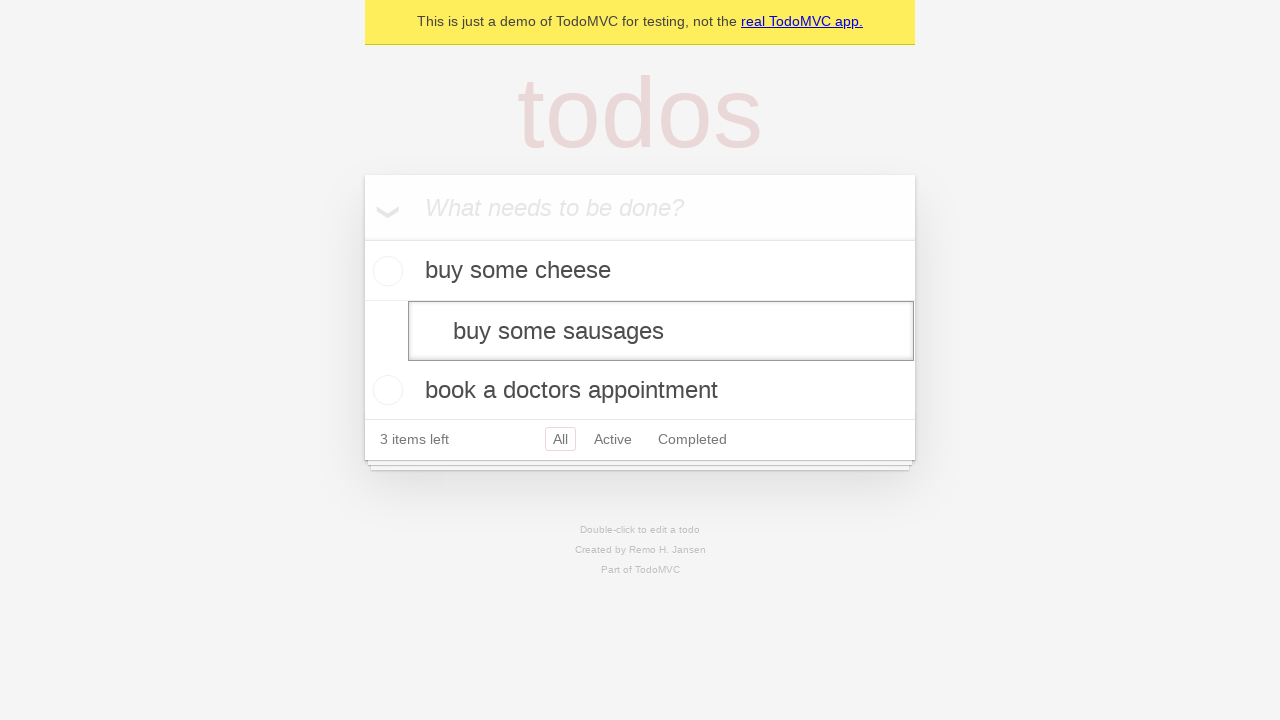

Pressed Enter to confirm edit and verify whitespace trimming on internal:testid=[data-testid="todo-item"s] >> nth=1 >> internal:role=textbox[nam
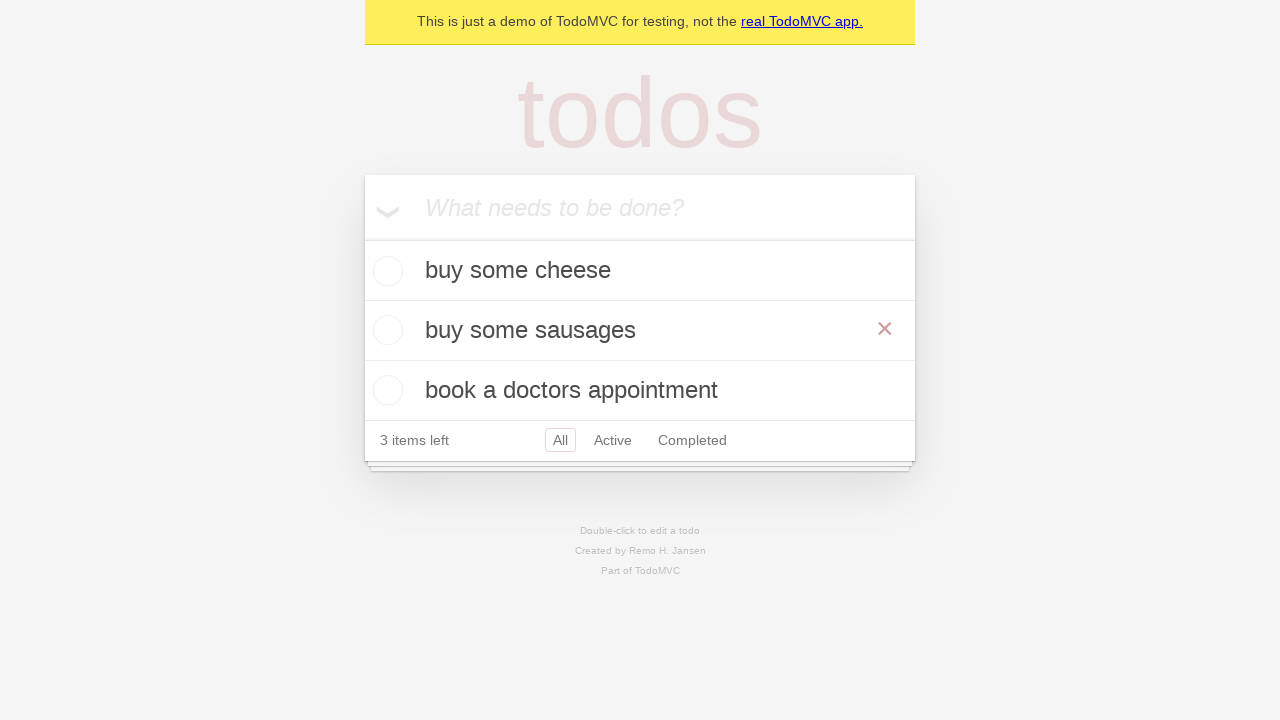

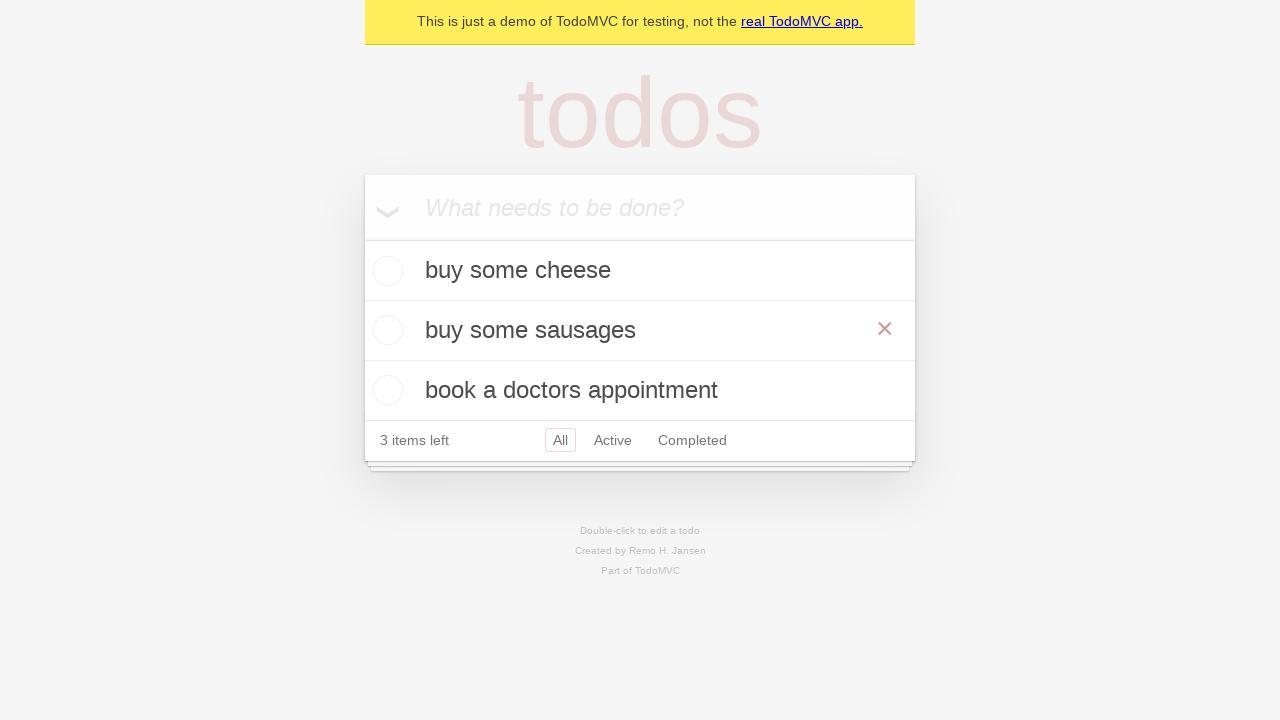